Tests JavaScript prompt popup handling by navigating to W3Schools tryit editor, clicking the "Try it" button to trigger a prompt dialog, entering a name, and accepting the alert.

Starting URL: https://www.w3schools.com/js/tryit.asp?filename=tryjs_prompt

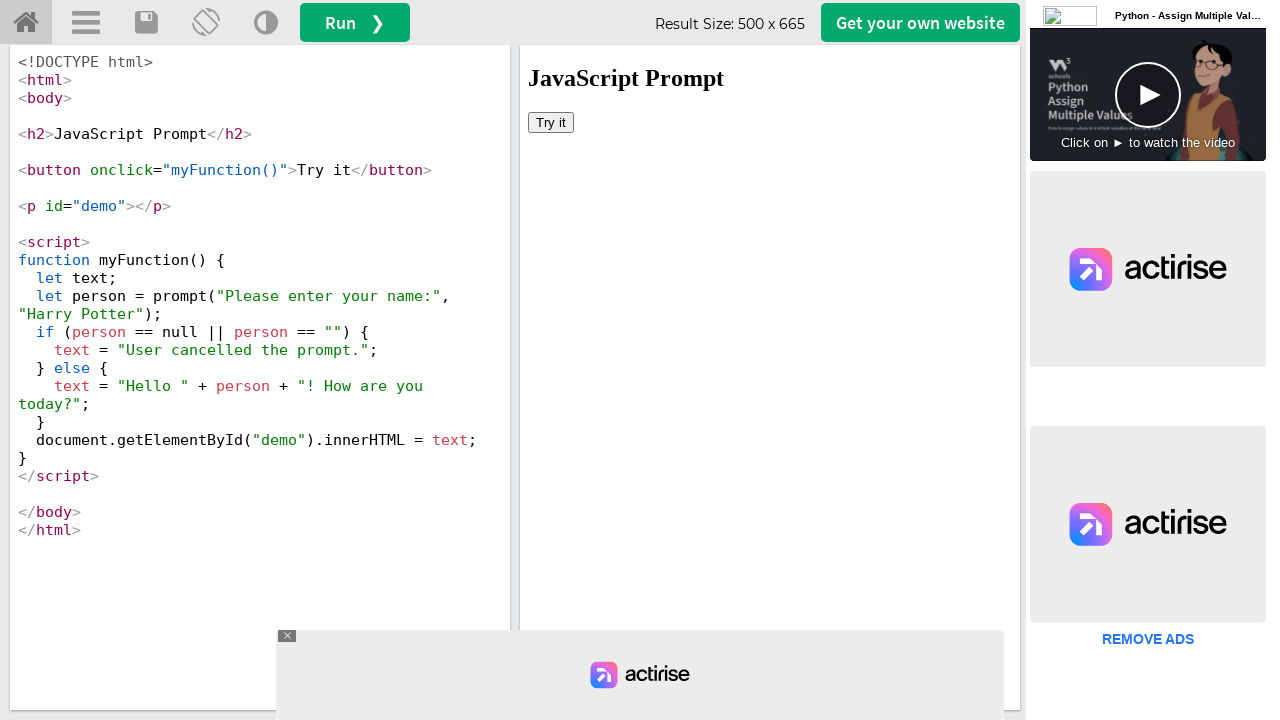

Located iframe with ID 'iframeResult'
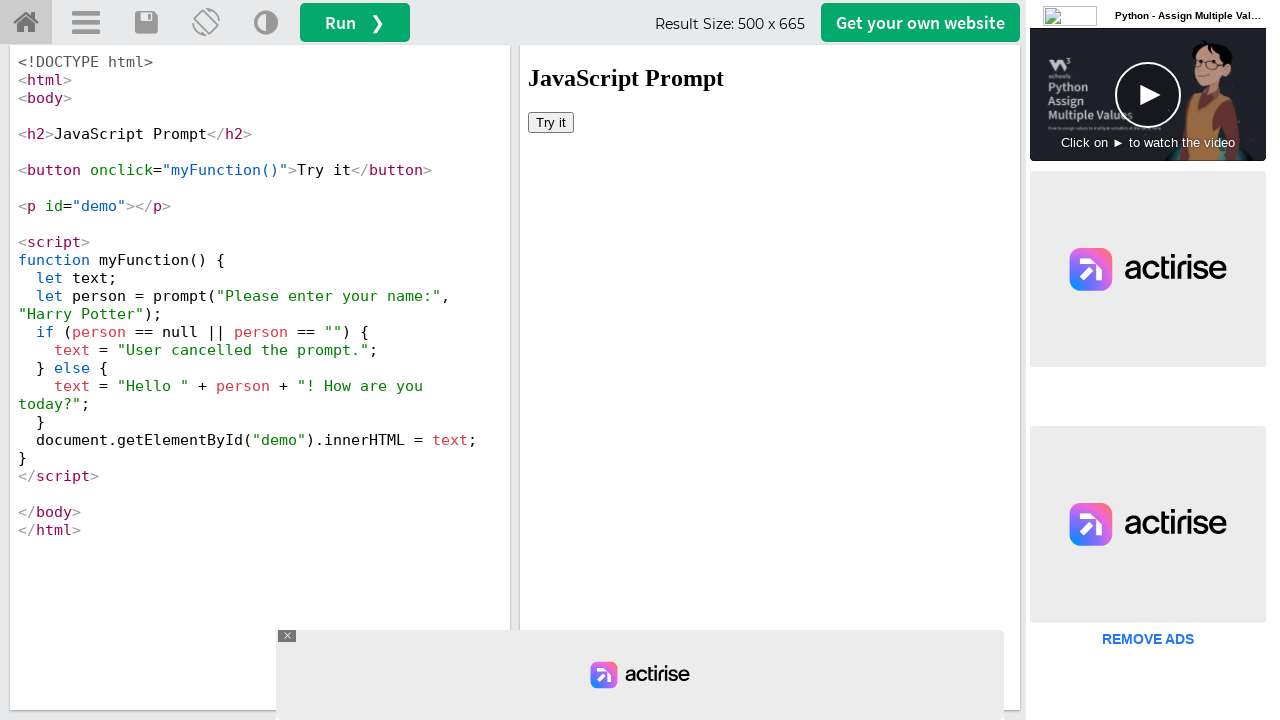

Clicked 'Try it' button in iframe to trigger prompt dialog at (551, 122) on #iframeResult >> internal:control=enter-frame >> xpath=//button[text()='Try it']
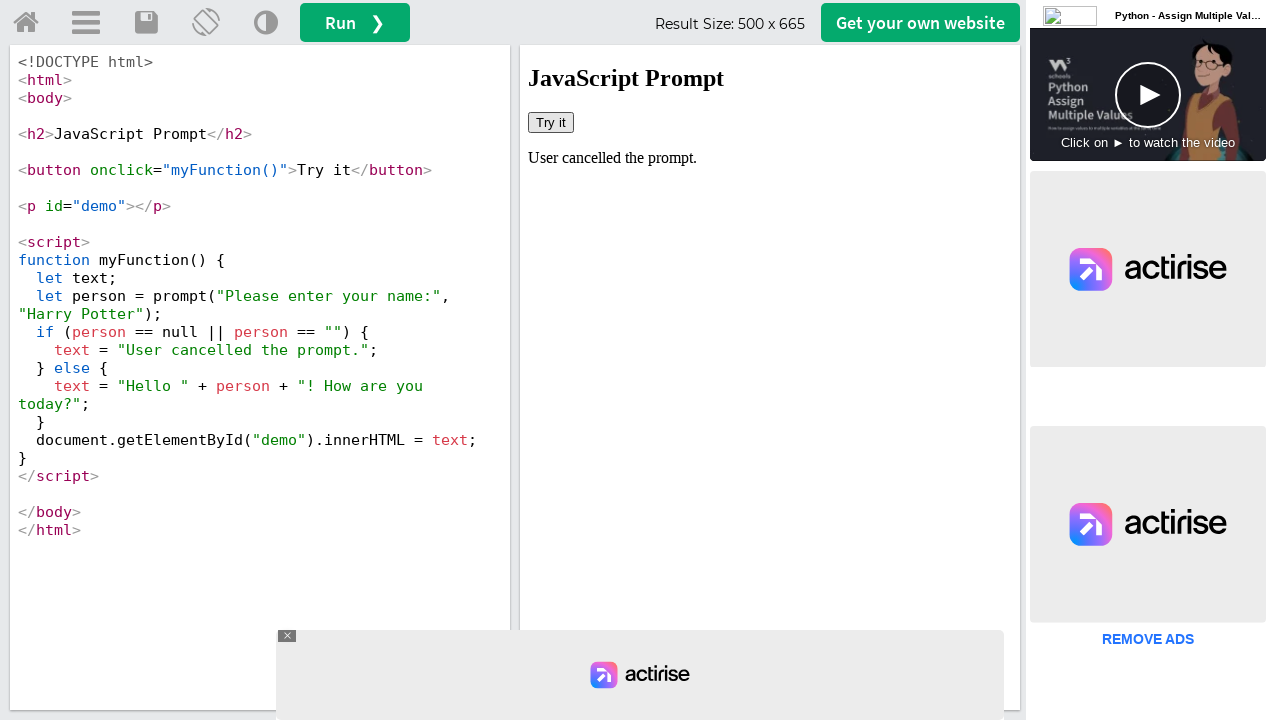

Set up dialog handler to accept prompt with name 'tejaswini'
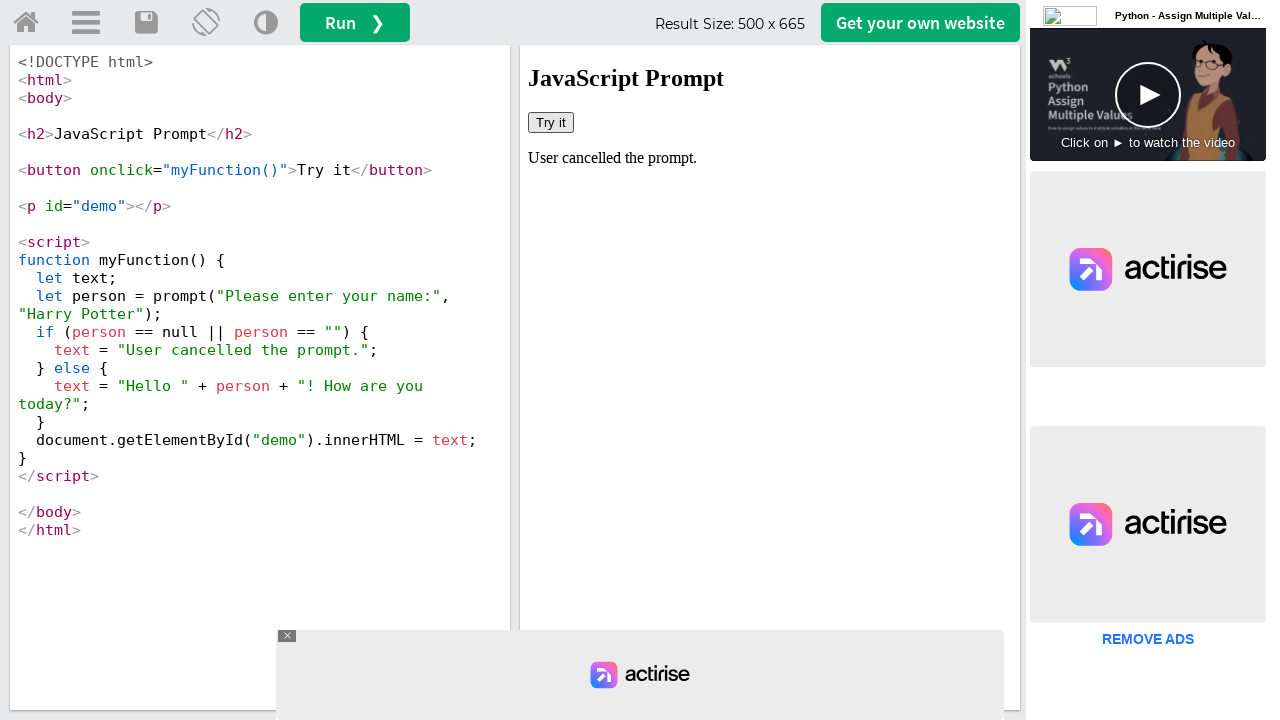

Registered alternative dialog handler function
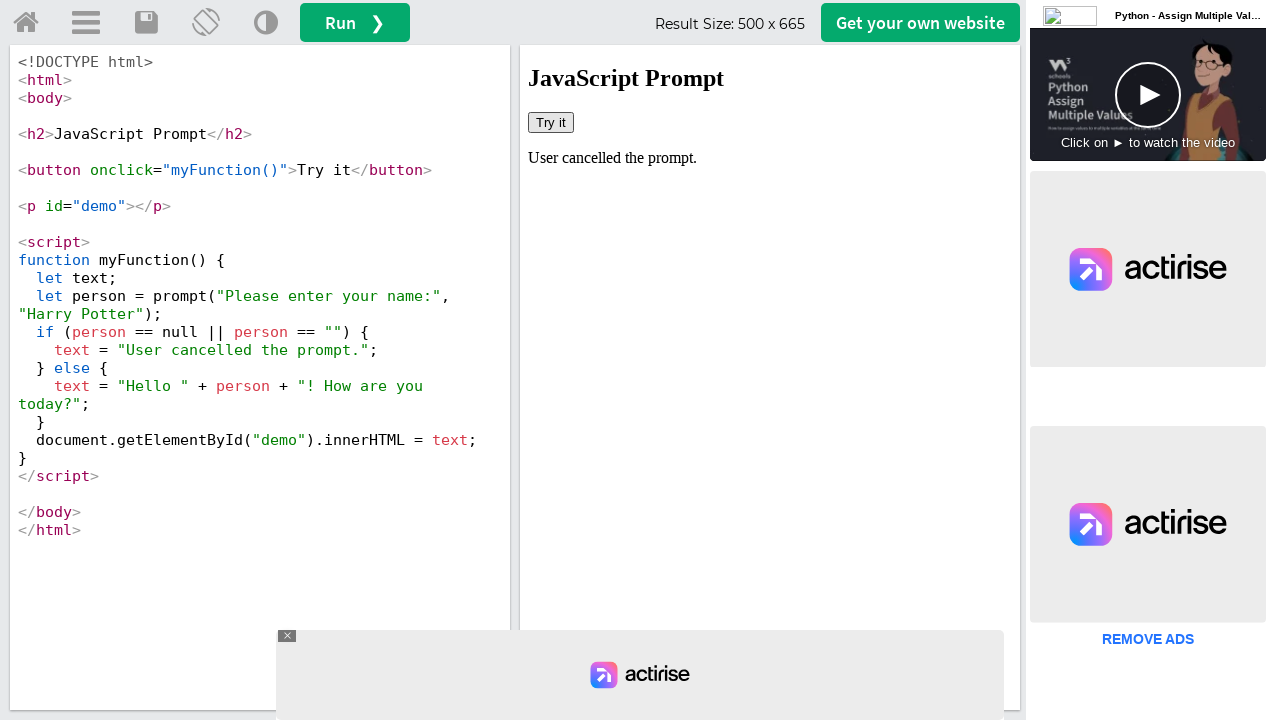

Clicked 'Try it' button again with dialog handler active at (551, 122) on #iframeResult >> internal:control=enter-frame >> xpath=//button[text()='Try it']
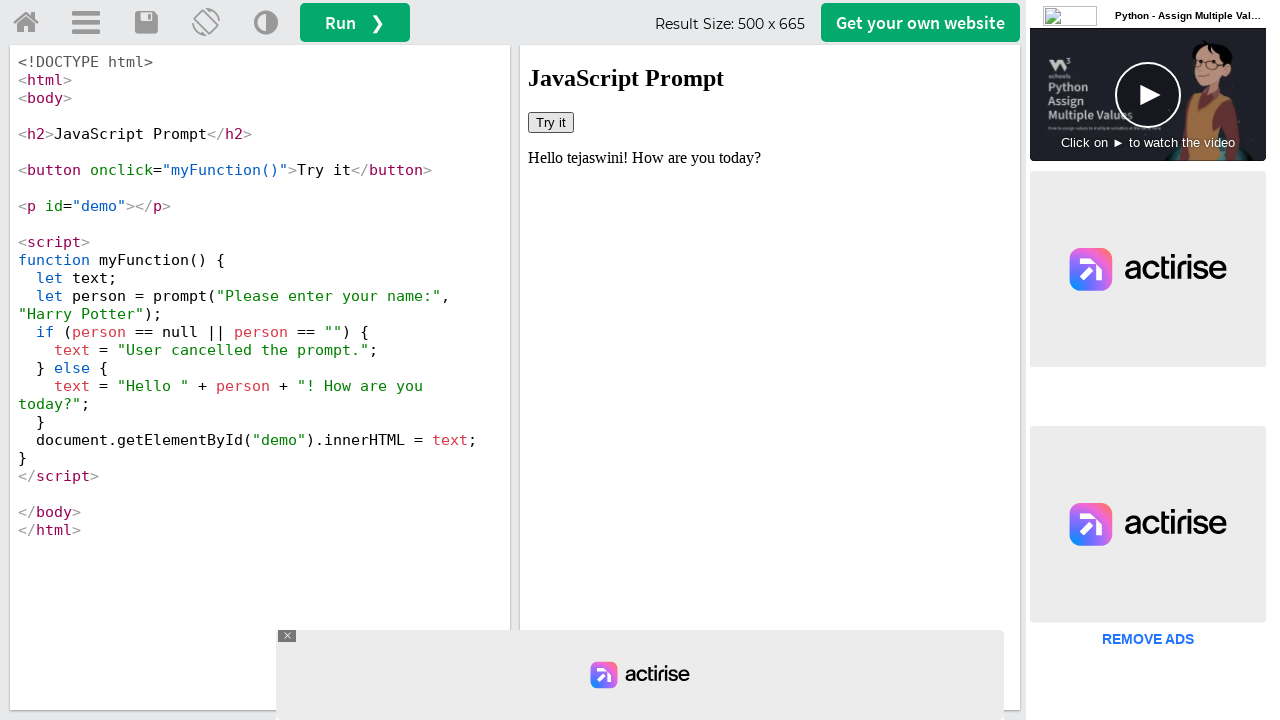

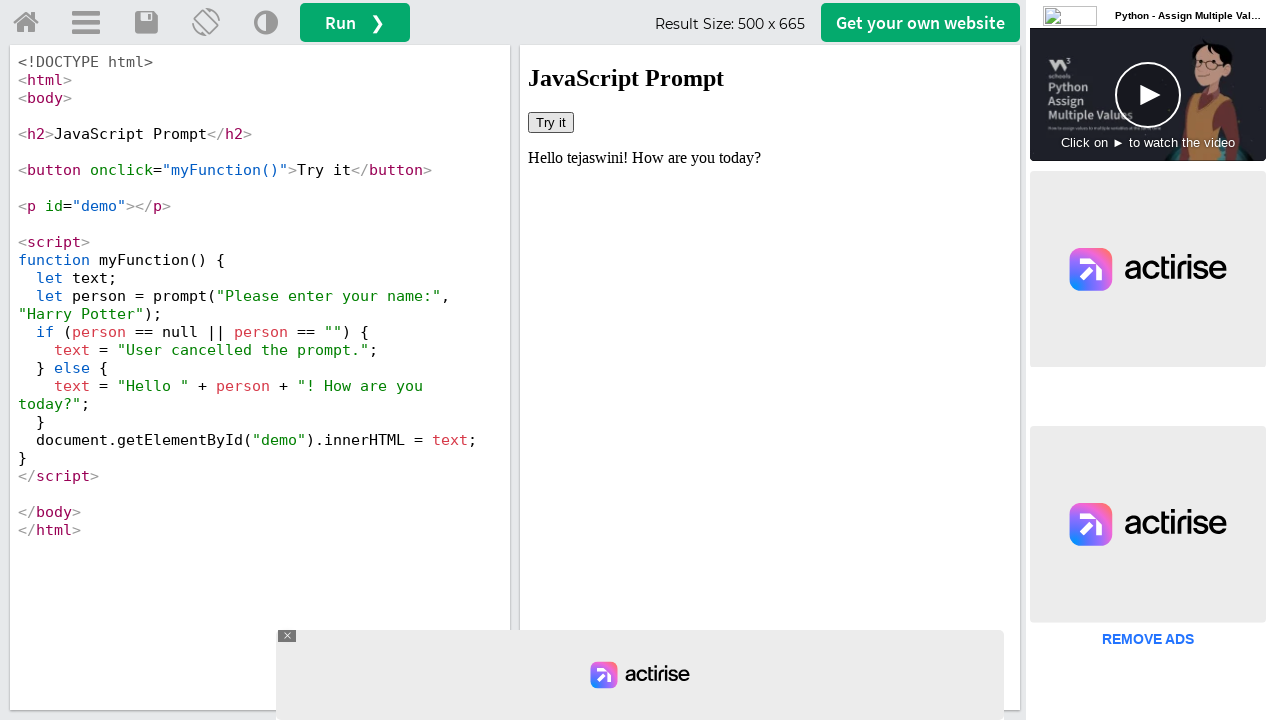